Tests iframe switching and JavaScript prompt handling by clicking a button to trigger a prompt, entering text, accepting it, and verifying the entered text appears on the page.

Starting URL: https://www.w3schools.com/js/tryit.asp?filename=tryjs_prompt

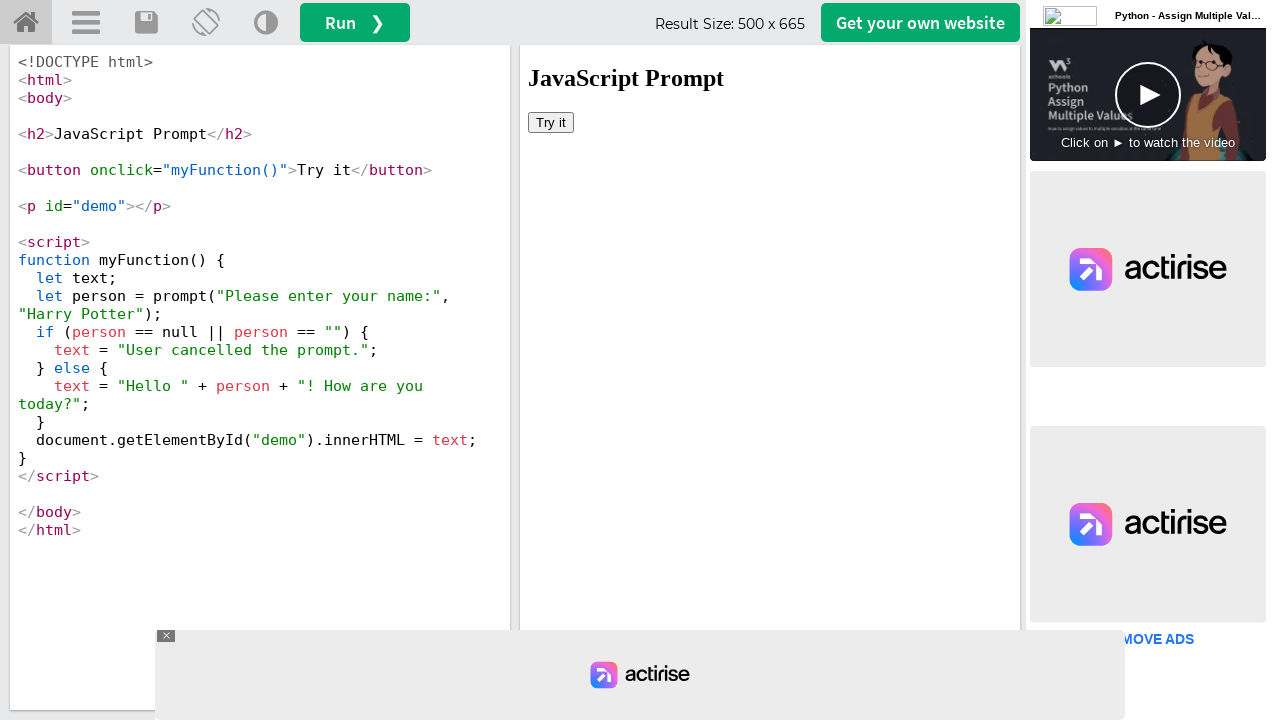

Located iframe with ID 'iframeResult'
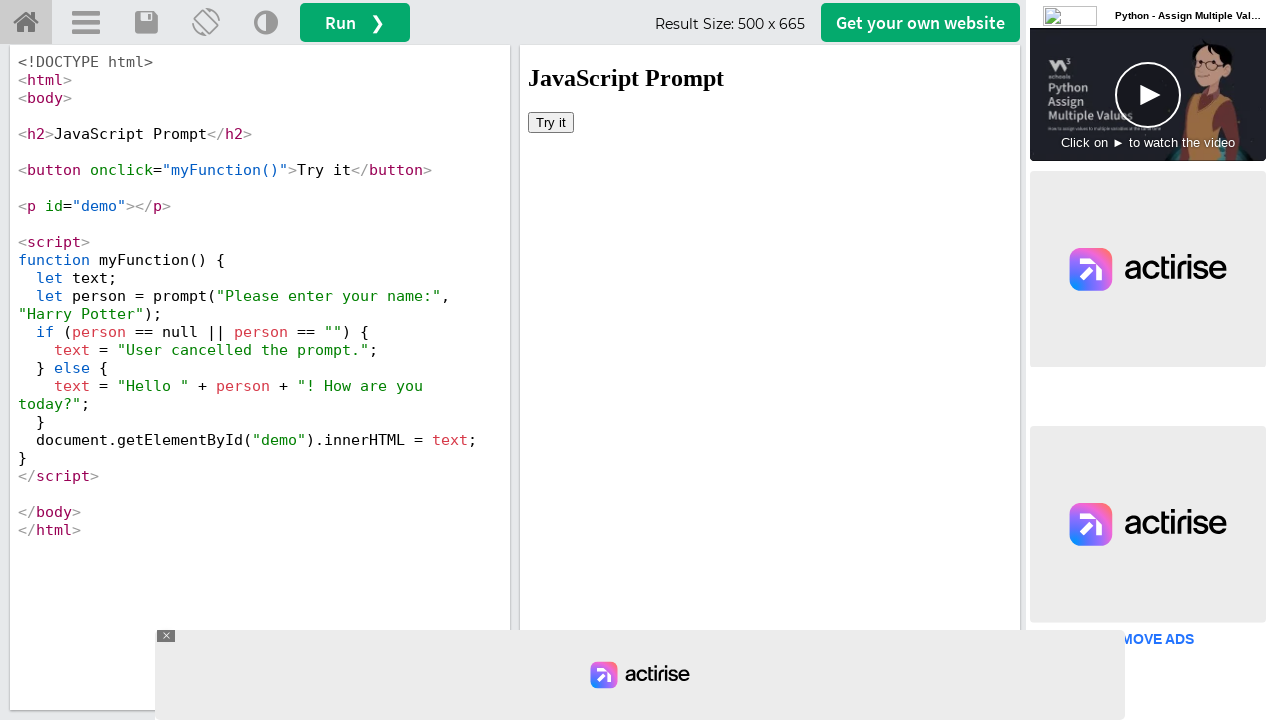

Clicked 'Try it' button in iframe to trigger prompt at (551, 122) on #iframeResult >> internal:control=enter-frame >> xpath=//button[text()='Try it']
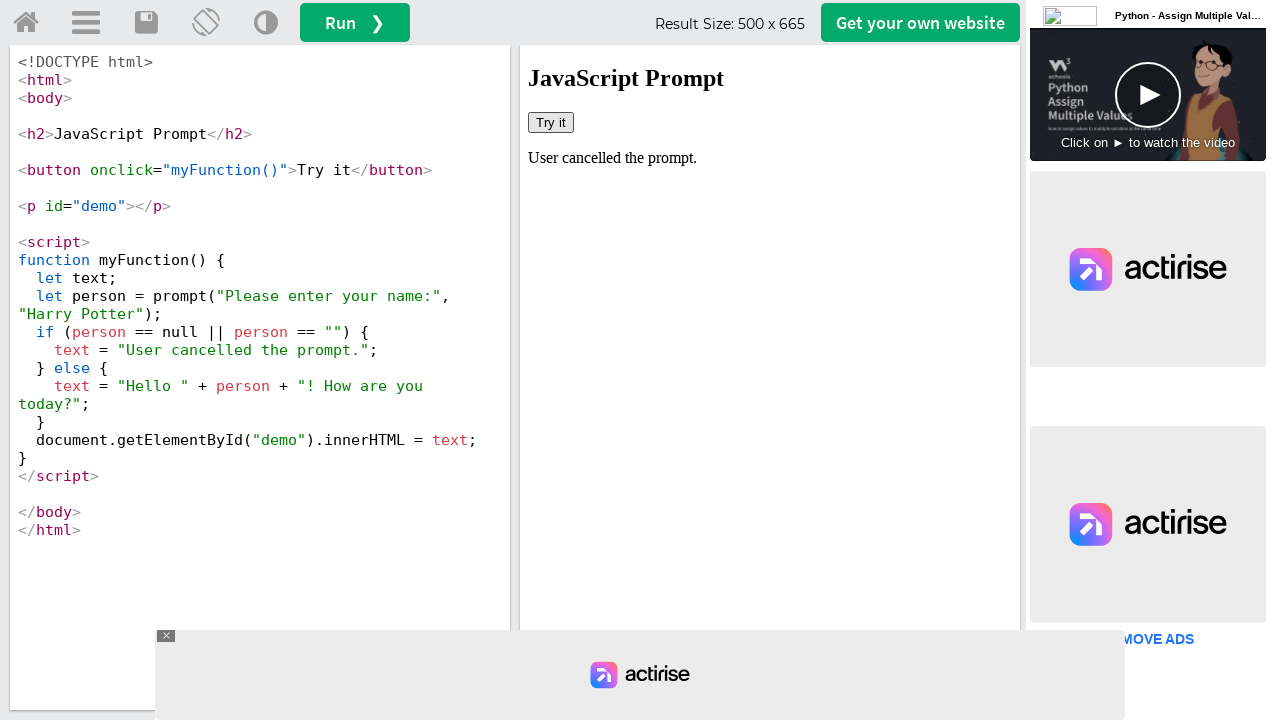

Set up dialog handler to accept prompts with text 'JohnDoe2024'
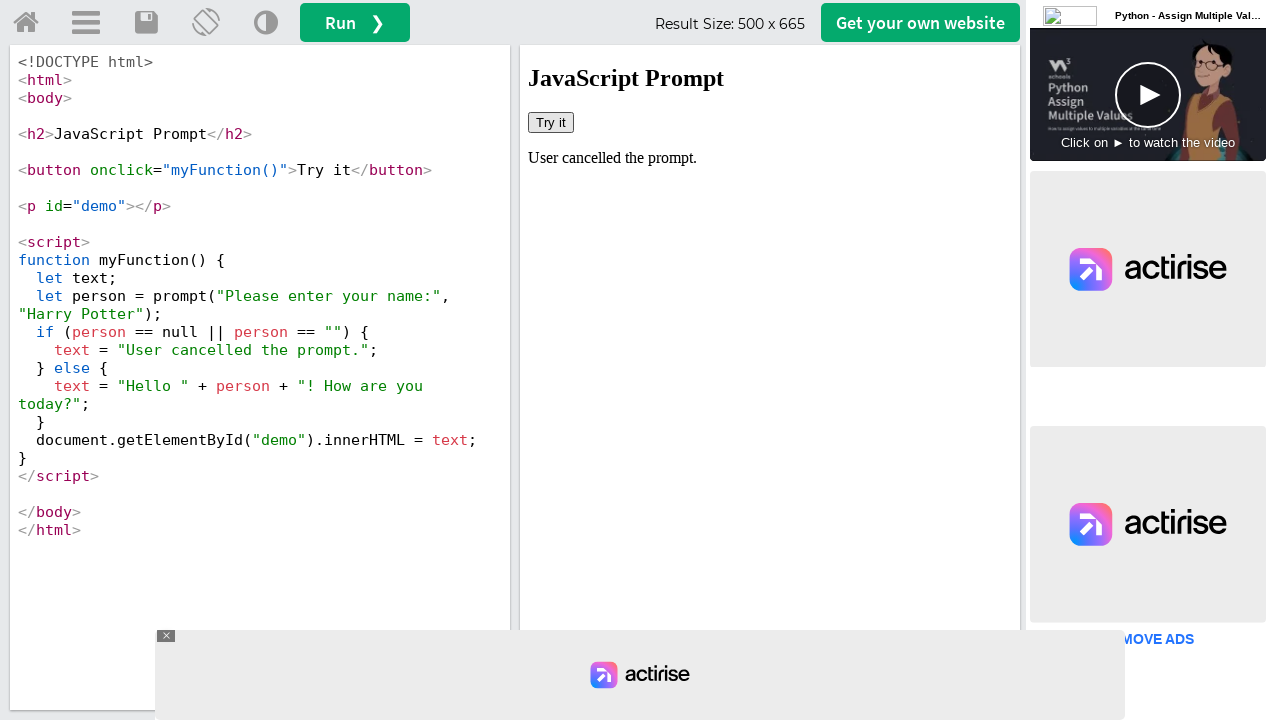

Configured dialog handler function to accept prompts
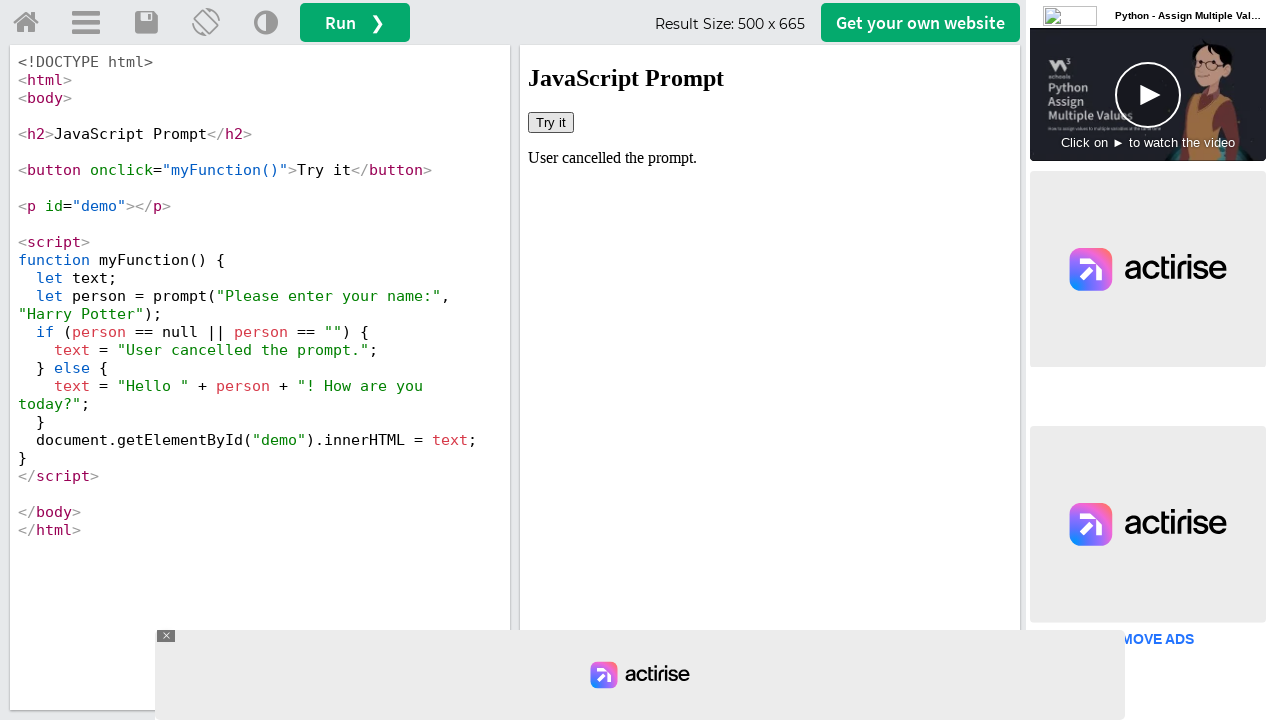

Clicked 'Try it' button again to trigger prompt with handler ready at (551, 122) on #iframeResult >> internal:control=enter-frame >> xpath=//button[text()='Try it']
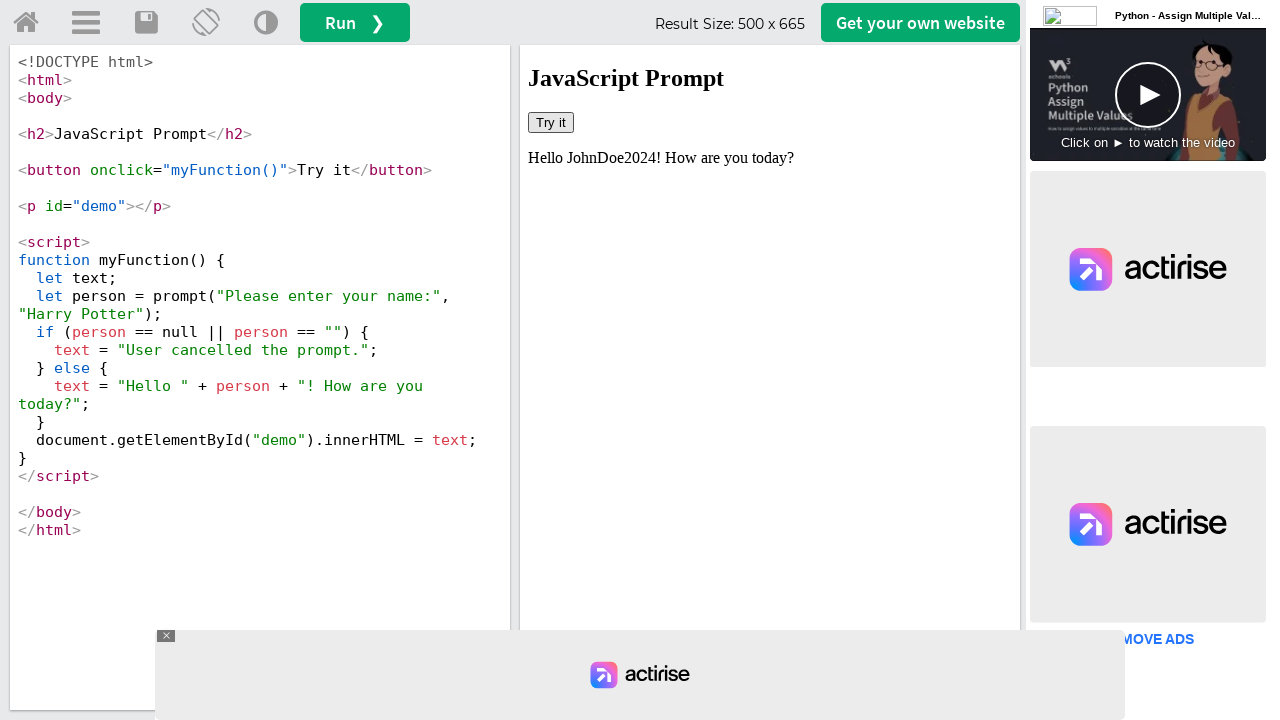

Waited for demo element to be visible
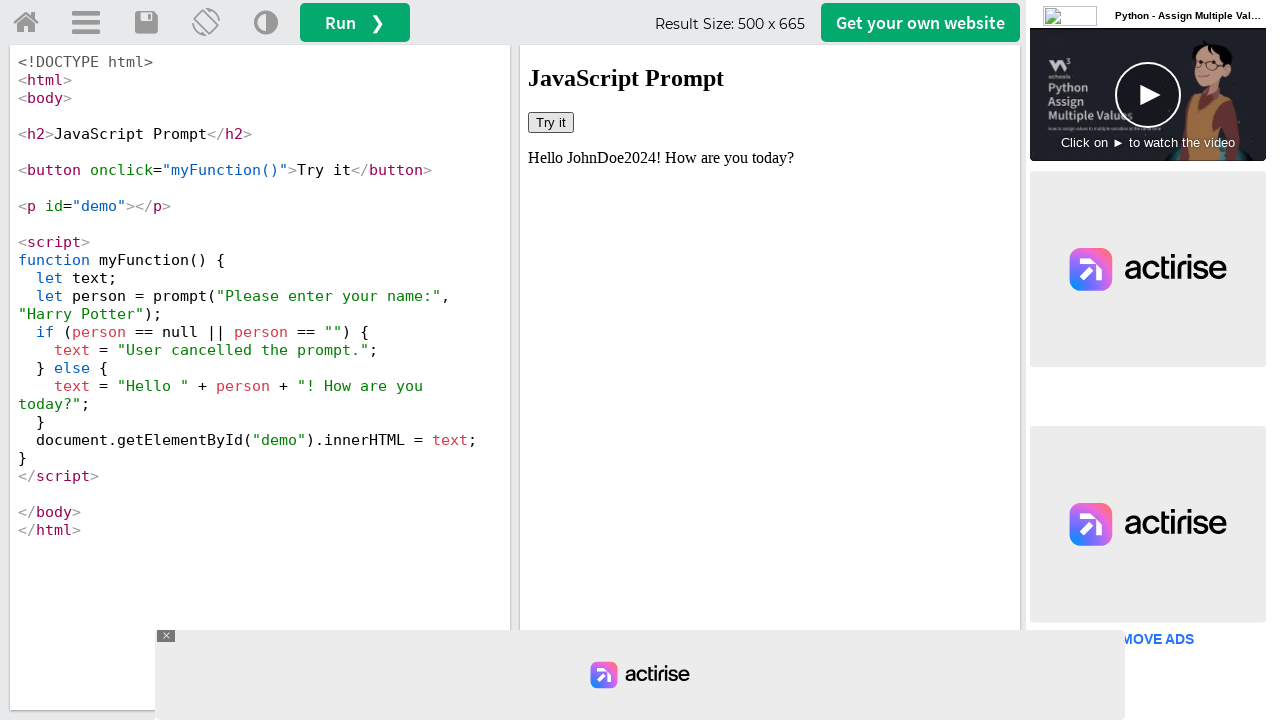

Retrieved text content from demo element: 'Hello JohnDoe2024! How are you today?'
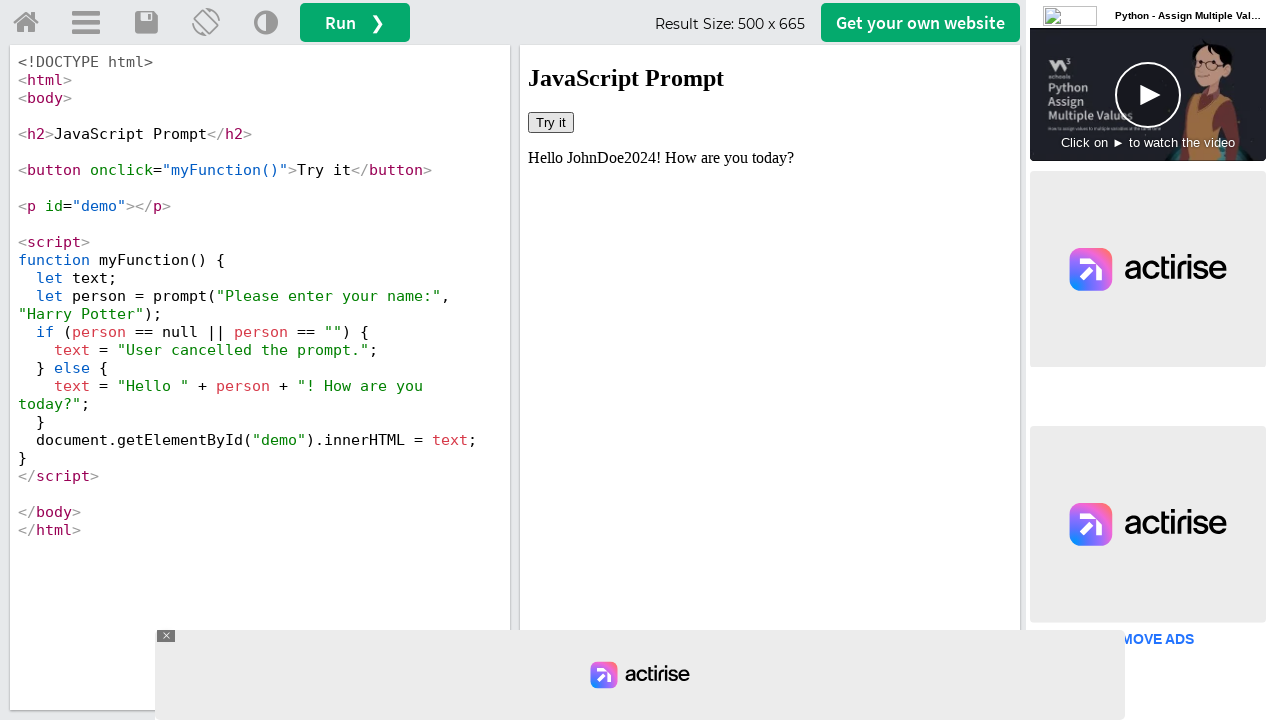

Verified that entered text 'JohnDoe2024' appears in demo element
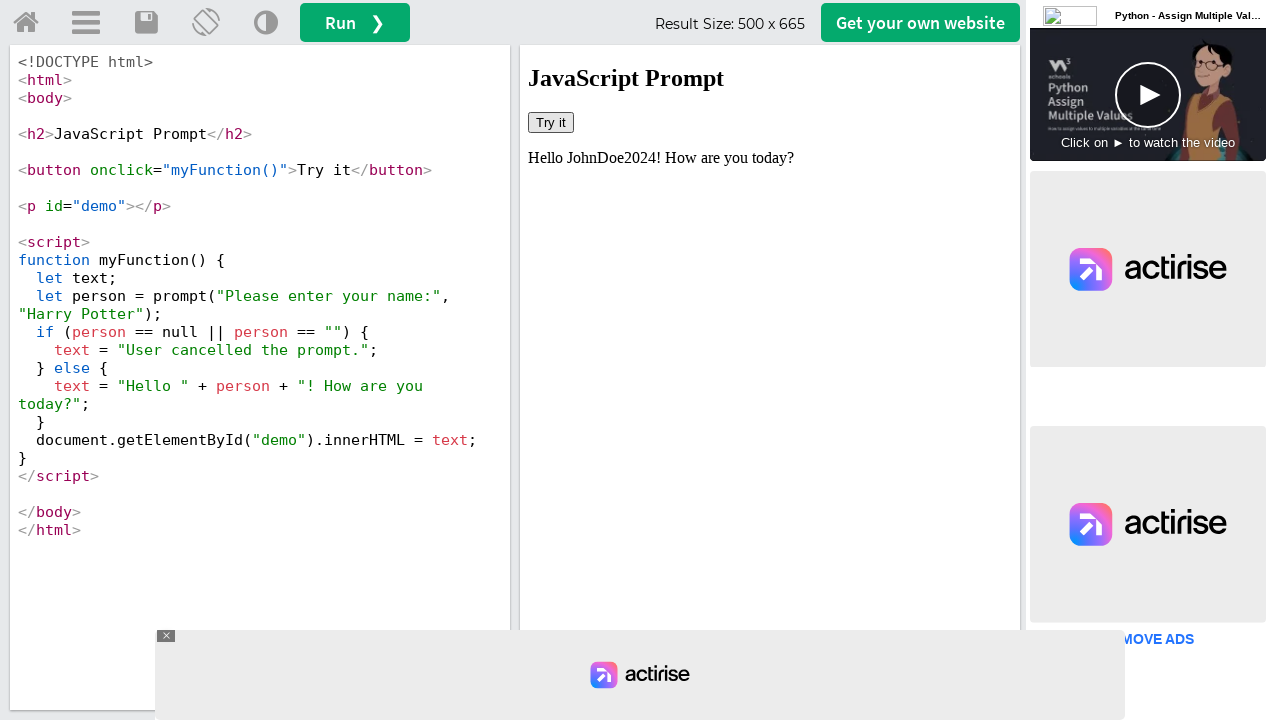

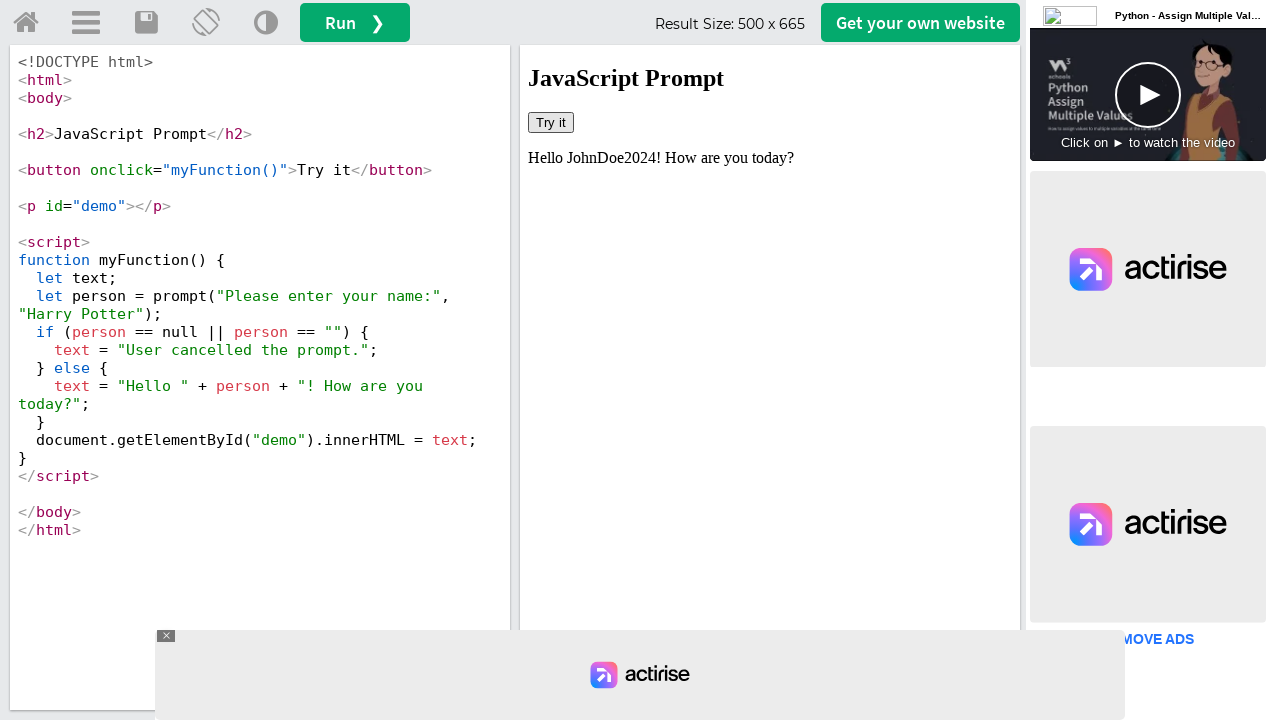